Navigates to a text-box page and clicks a link to navigate to the checkbox practice page

Starting URL: https://www.tutorialspoint.com/selenium/practice/text-box.php

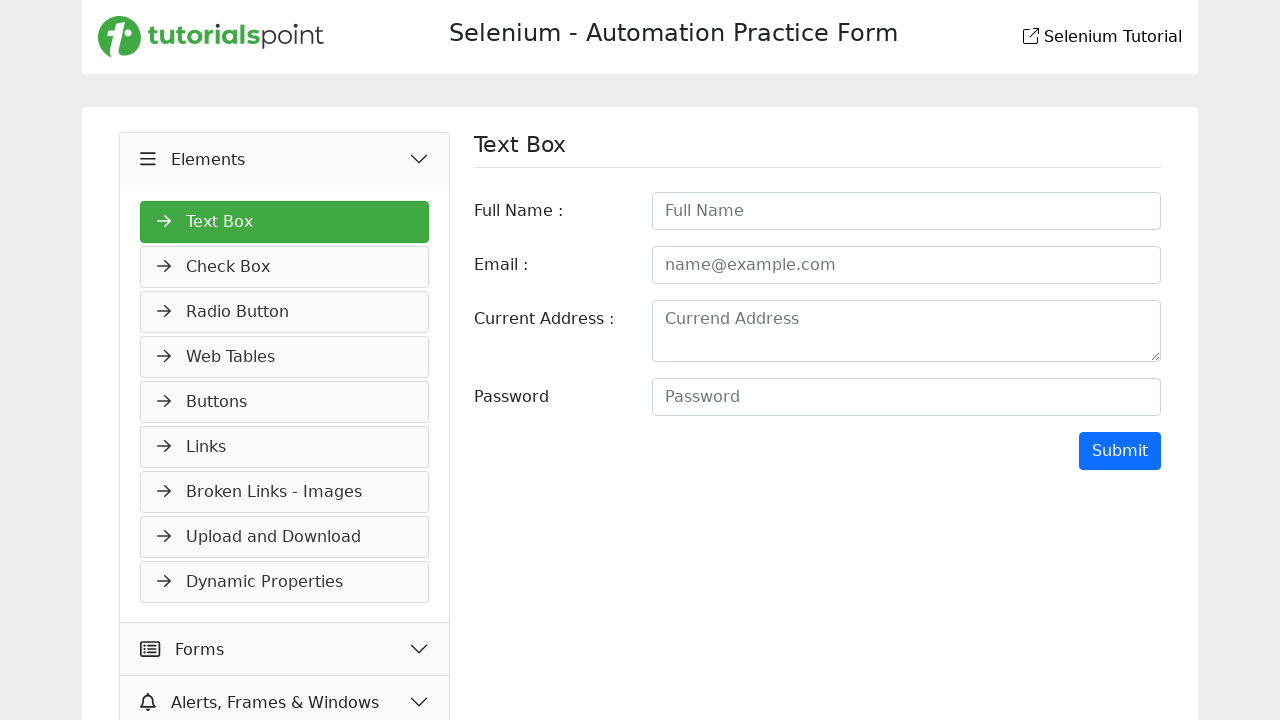

Clicked on the Check Box link to navigate to checkbox practice page at (285, 267) on a[href='check-box.php']
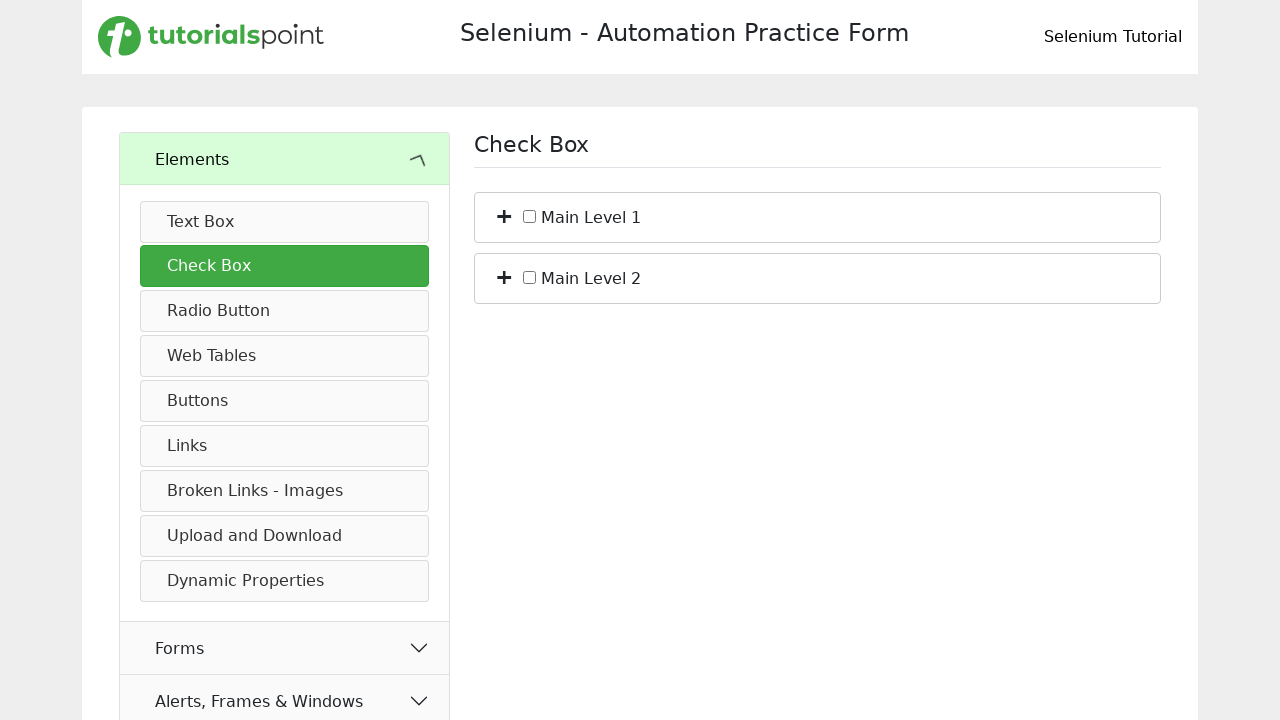

Waited 2 seconds for checkbox page to load
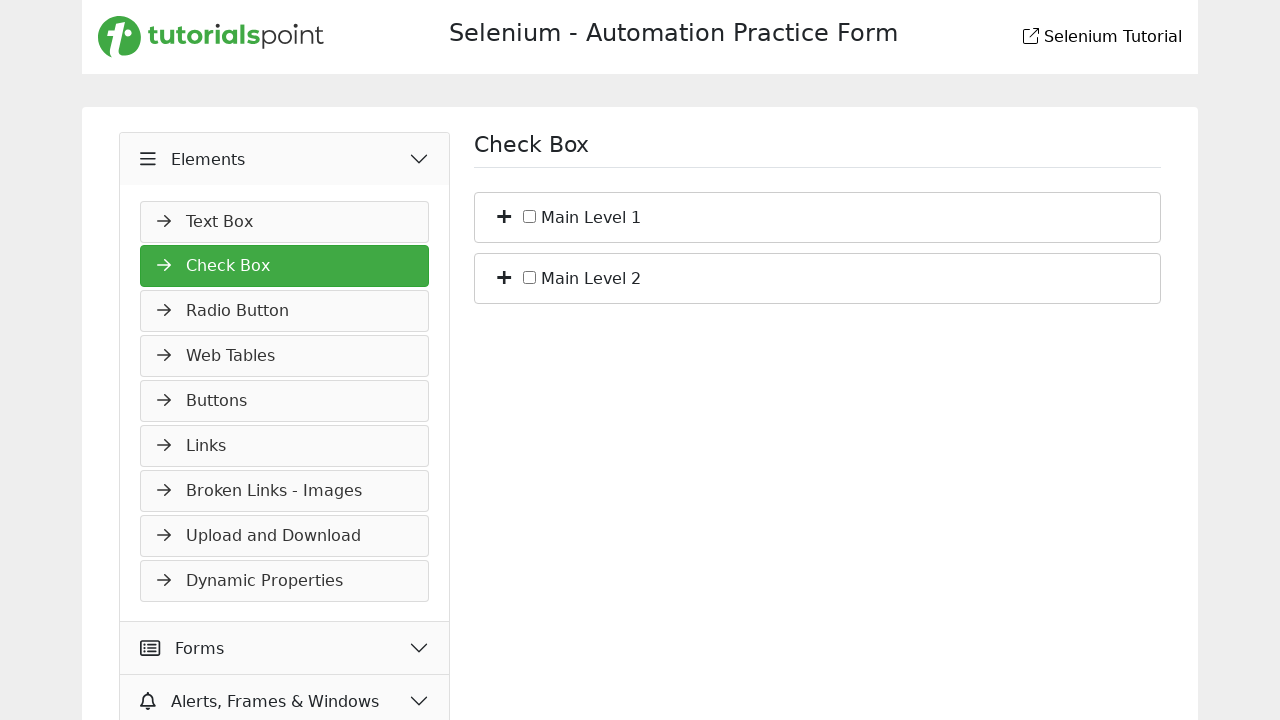

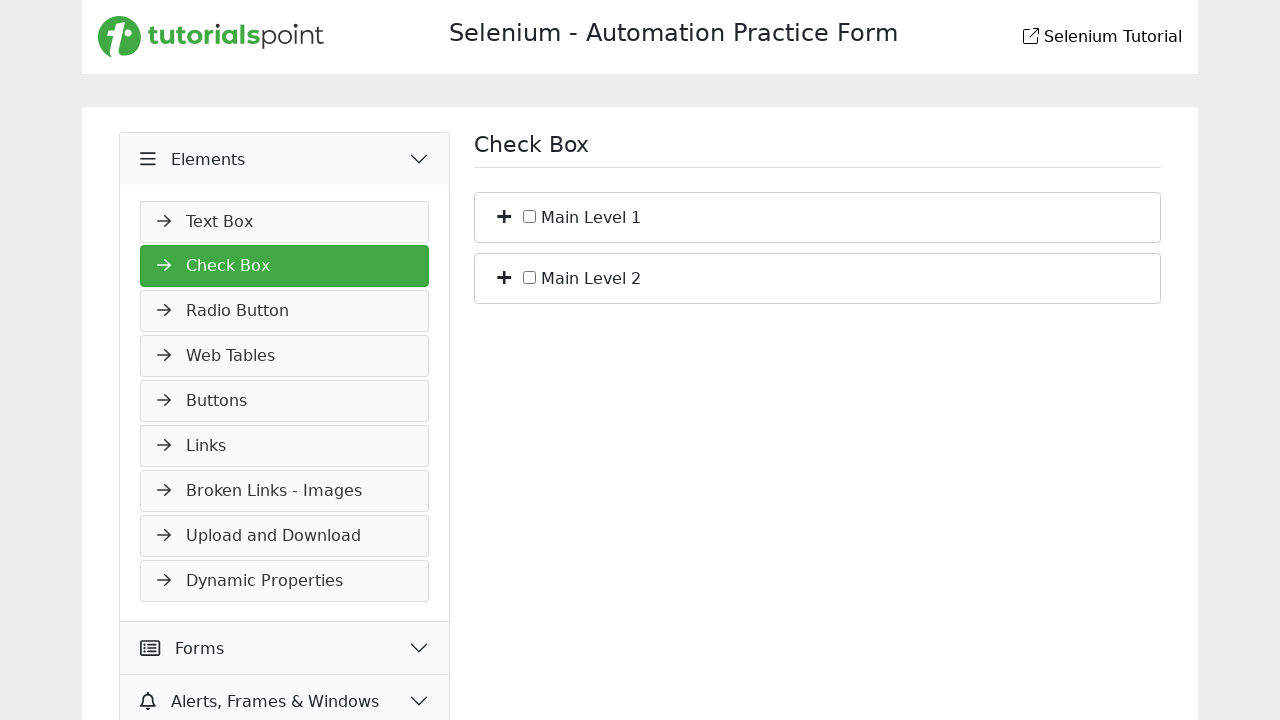